Tests web table interactions on a practice page by locating specific table cells, clicking on the "First Name" column header to sort the table, and verifying table cell contents after sorting.

Starting URL: https://practice.cydeo.com/tables

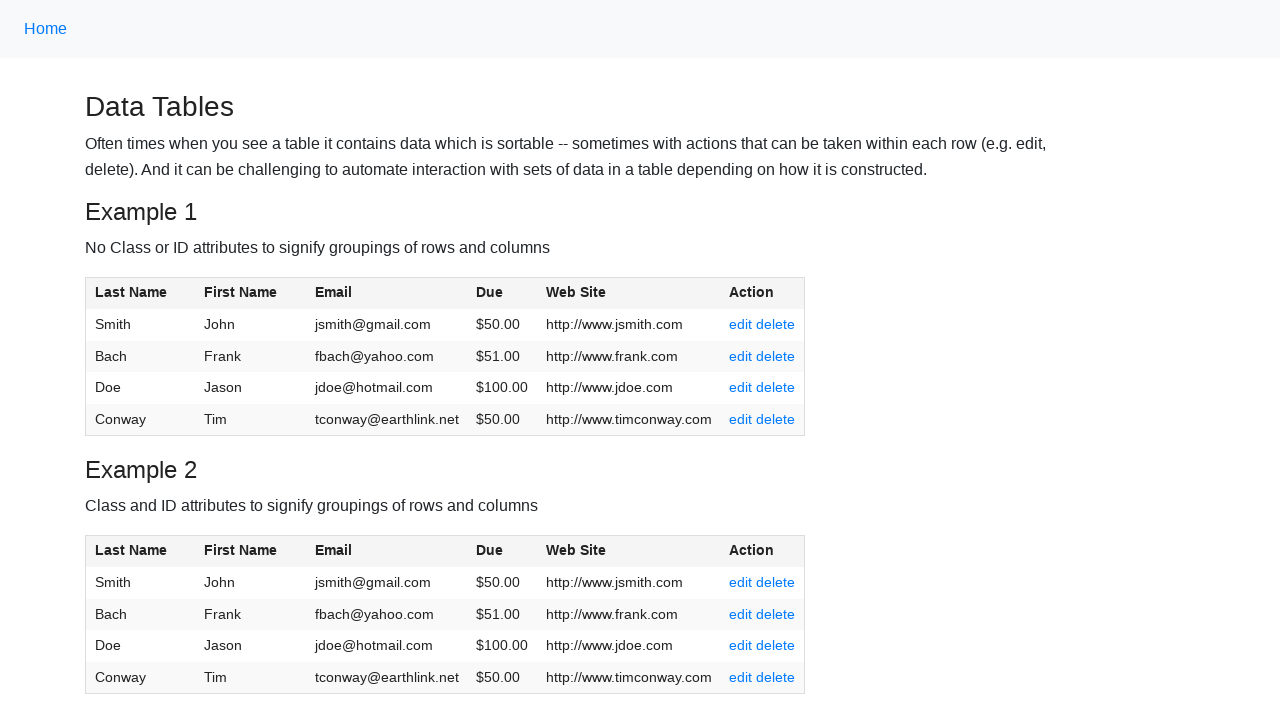

Waited for table with id 'table1' to be visible
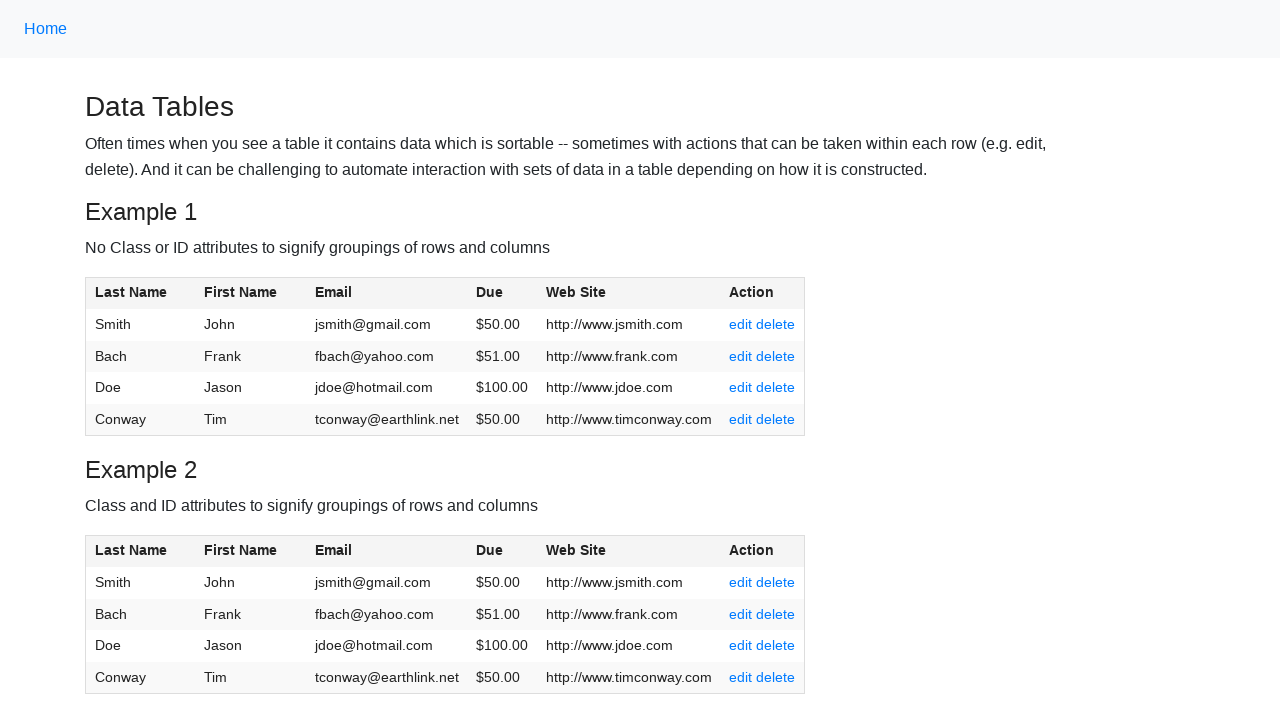

Located Jason's cell at row 3, column 2
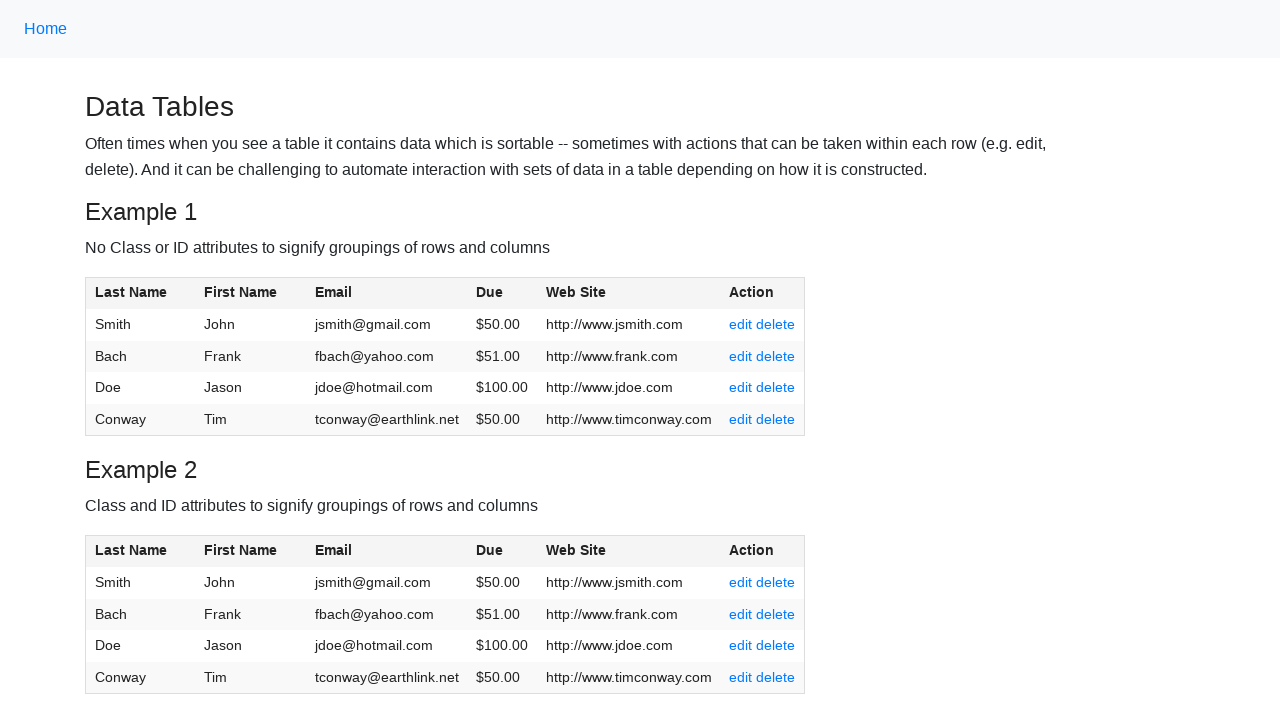

Waited for Jason's cell to be ready
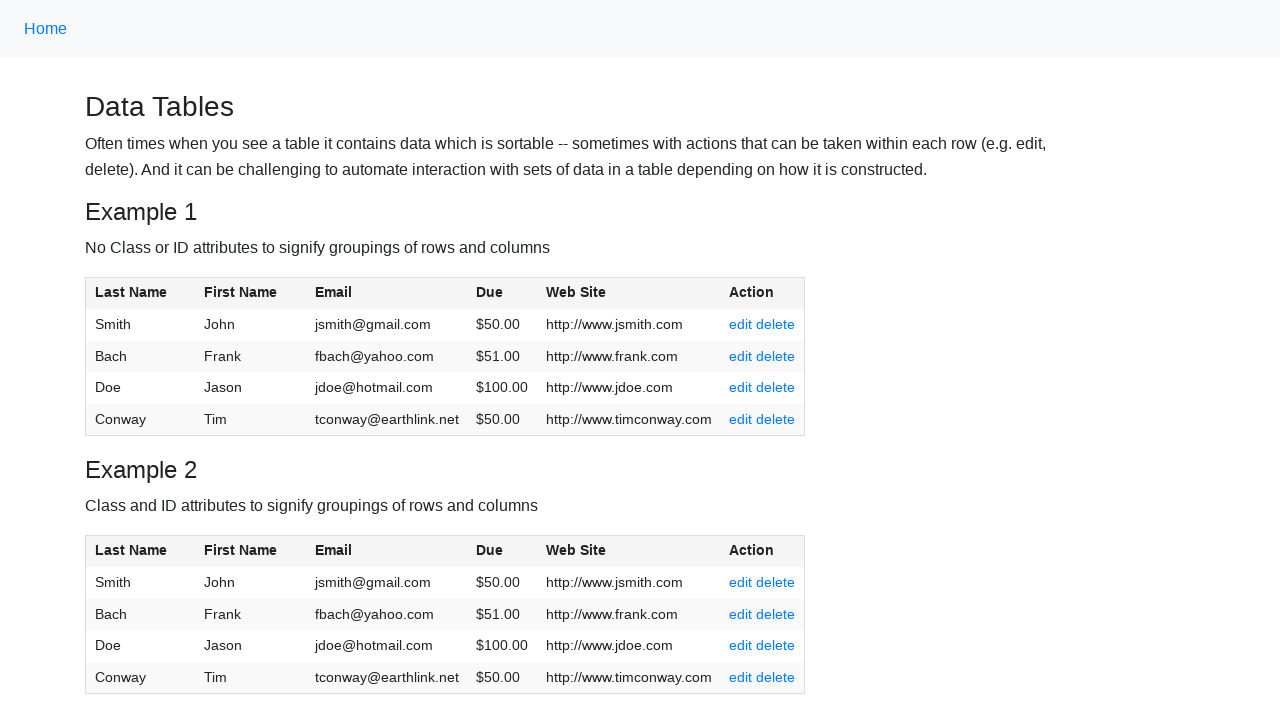

Clicked 'First Name' column header to sort the table at (241, 292) on (//span[.='First Name'])[1]
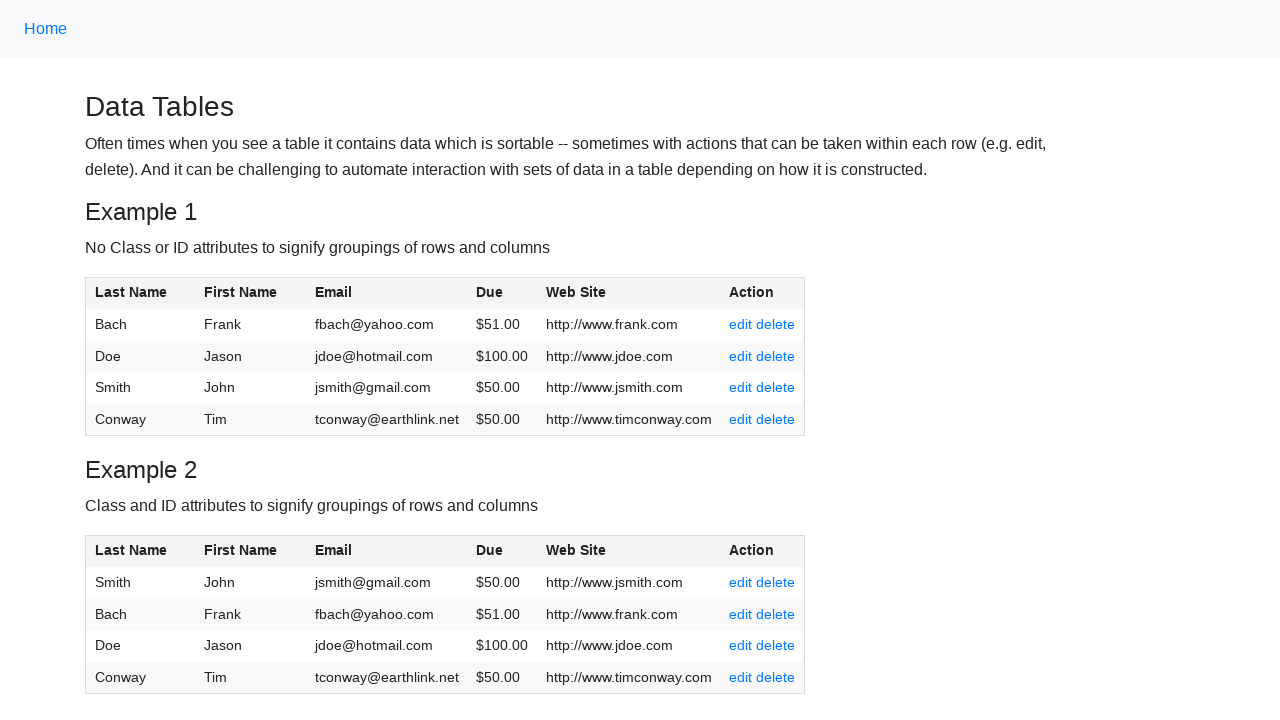

Waited for table to update after sorting
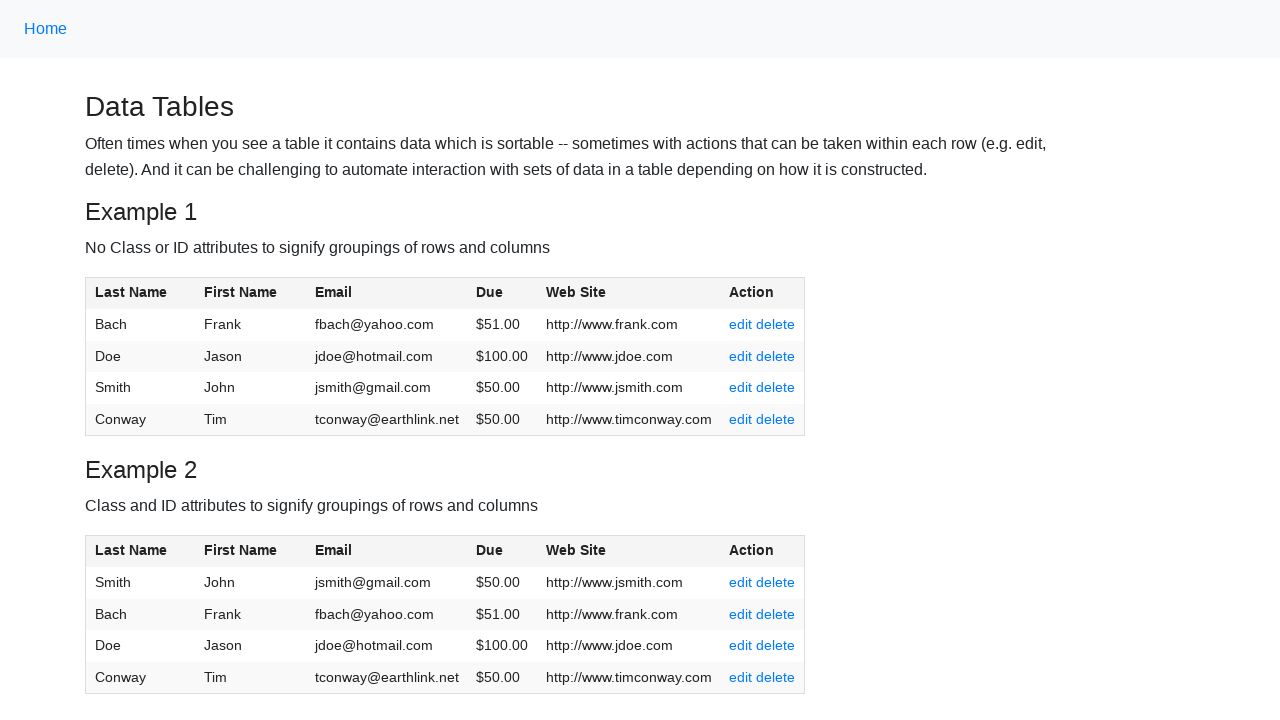

Located Jason's cell after sorting at row 3, column 2
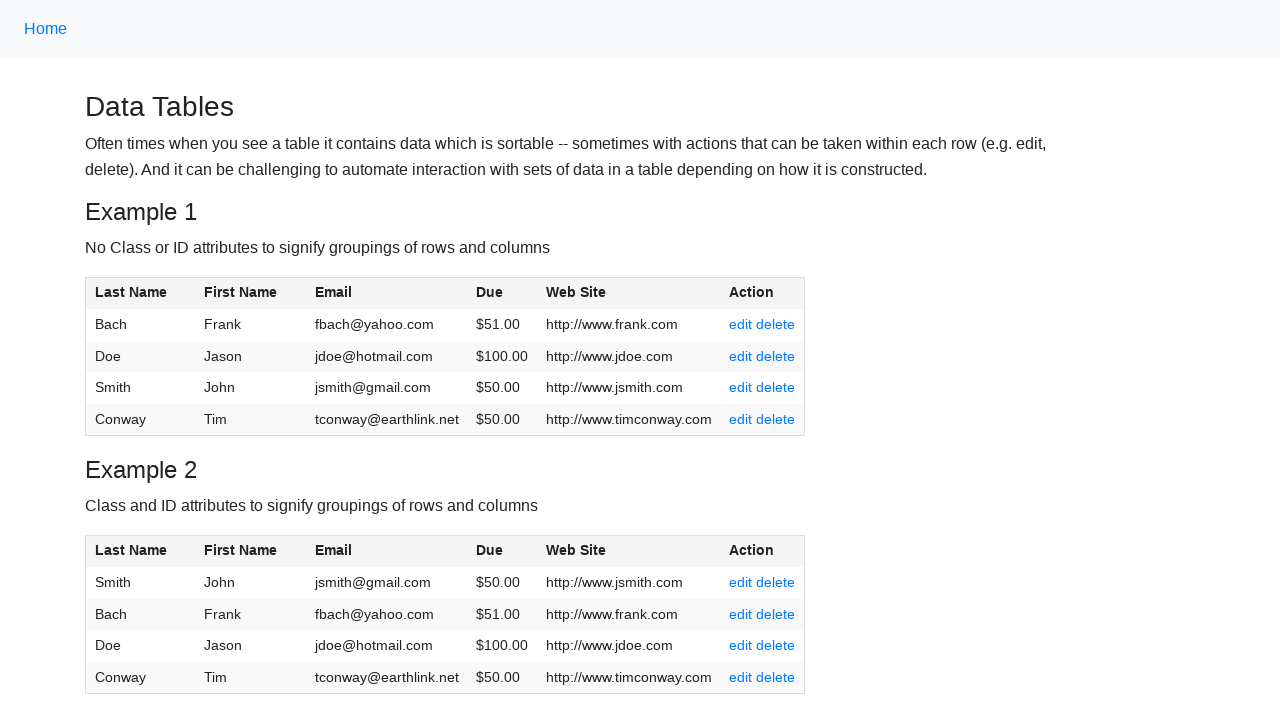

Waited for Jason's cell after sorting to be ready
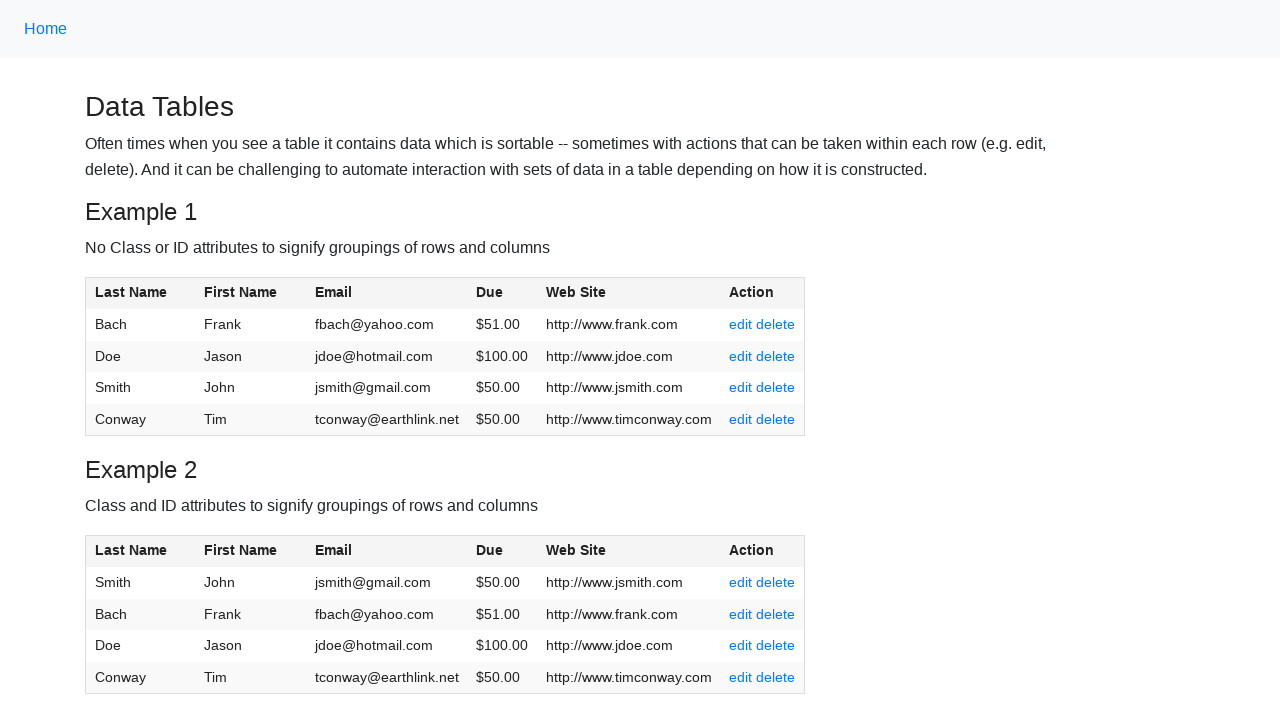

Located Jason by text content in table
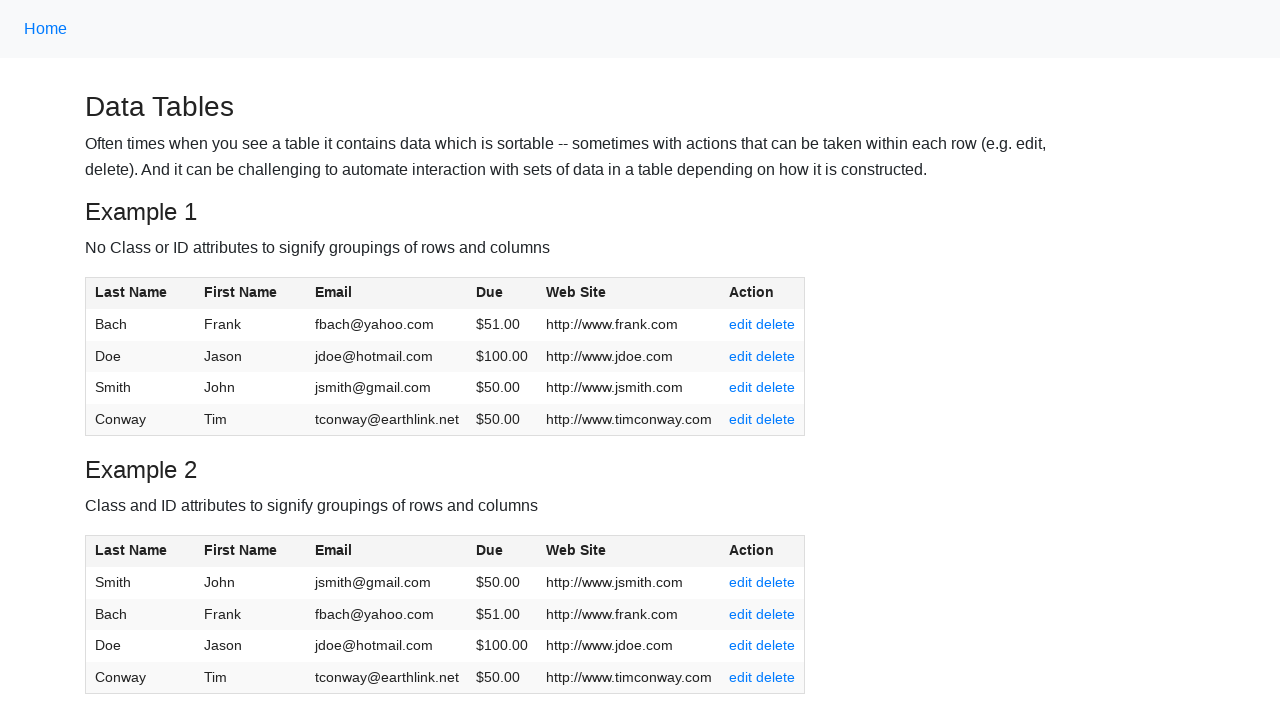

Waited for Jason's text cell to be ready
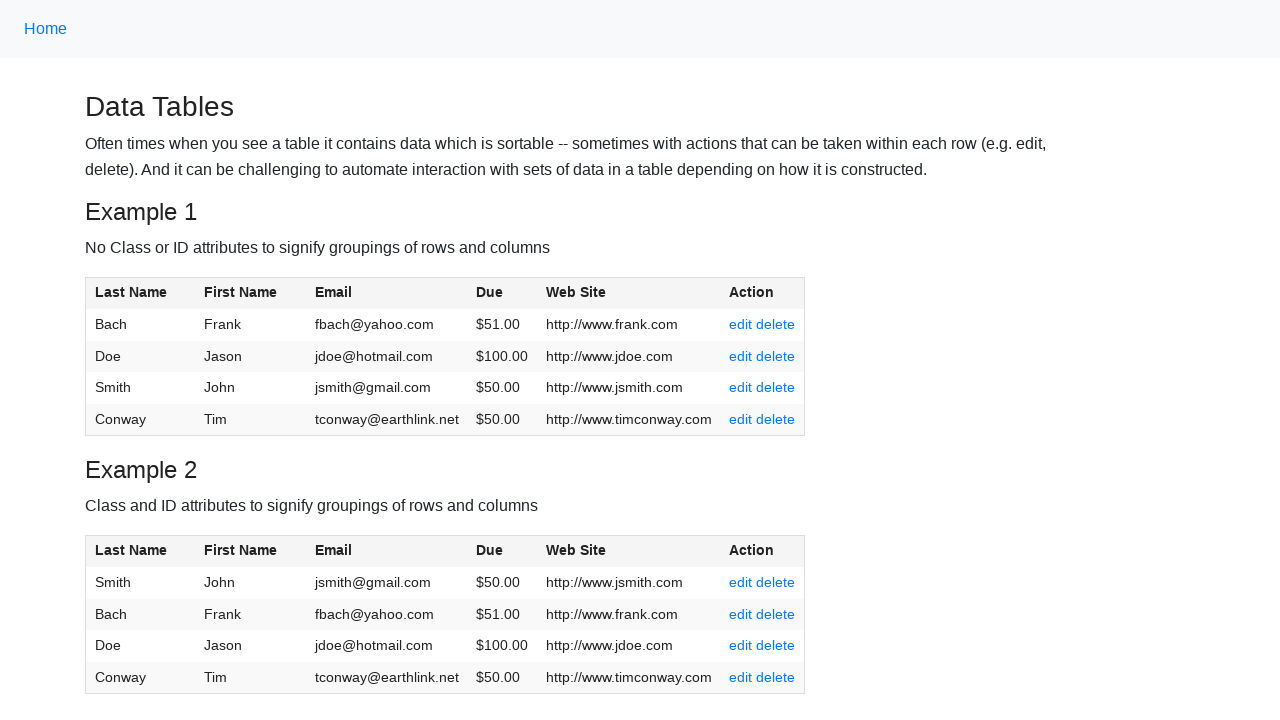

Located all cells in column 3 of the table
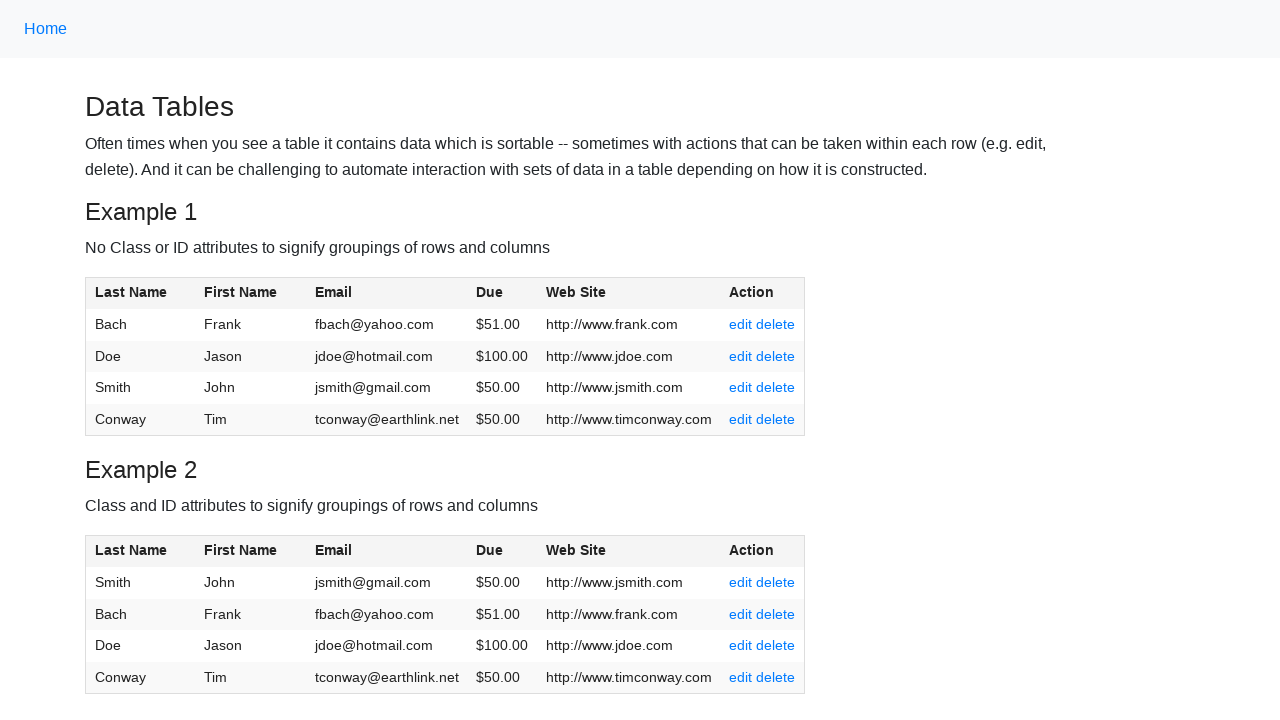

Waited for first cell in column 3 to be ready
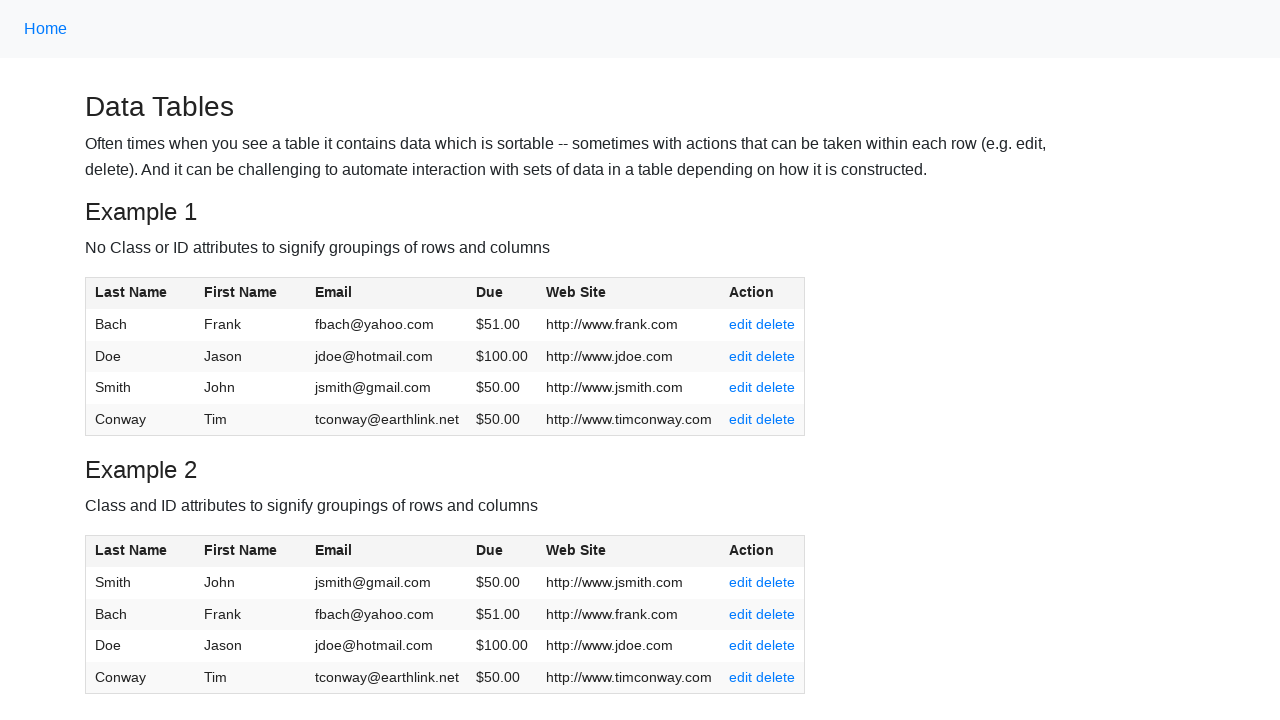

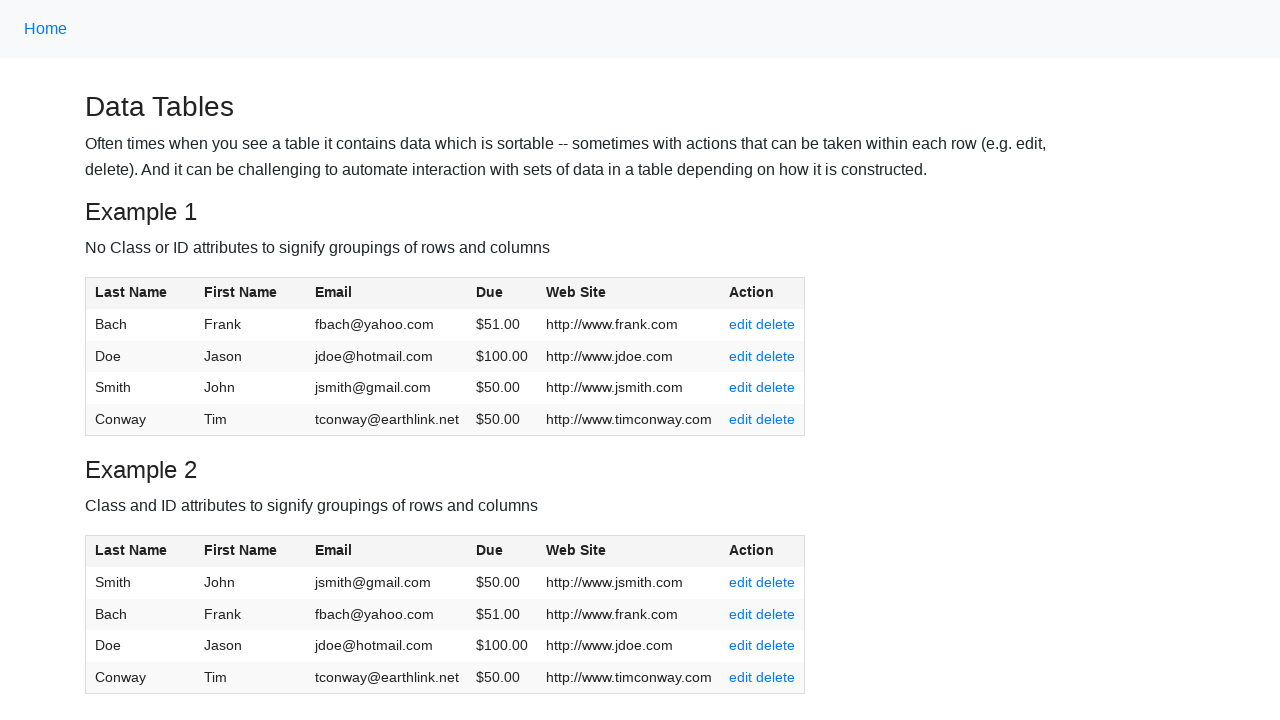